Performs a drag and drop action from draggable element to droppable target element

Starting URL: https://crossbrowsertesting.github.io/drag-and-drop

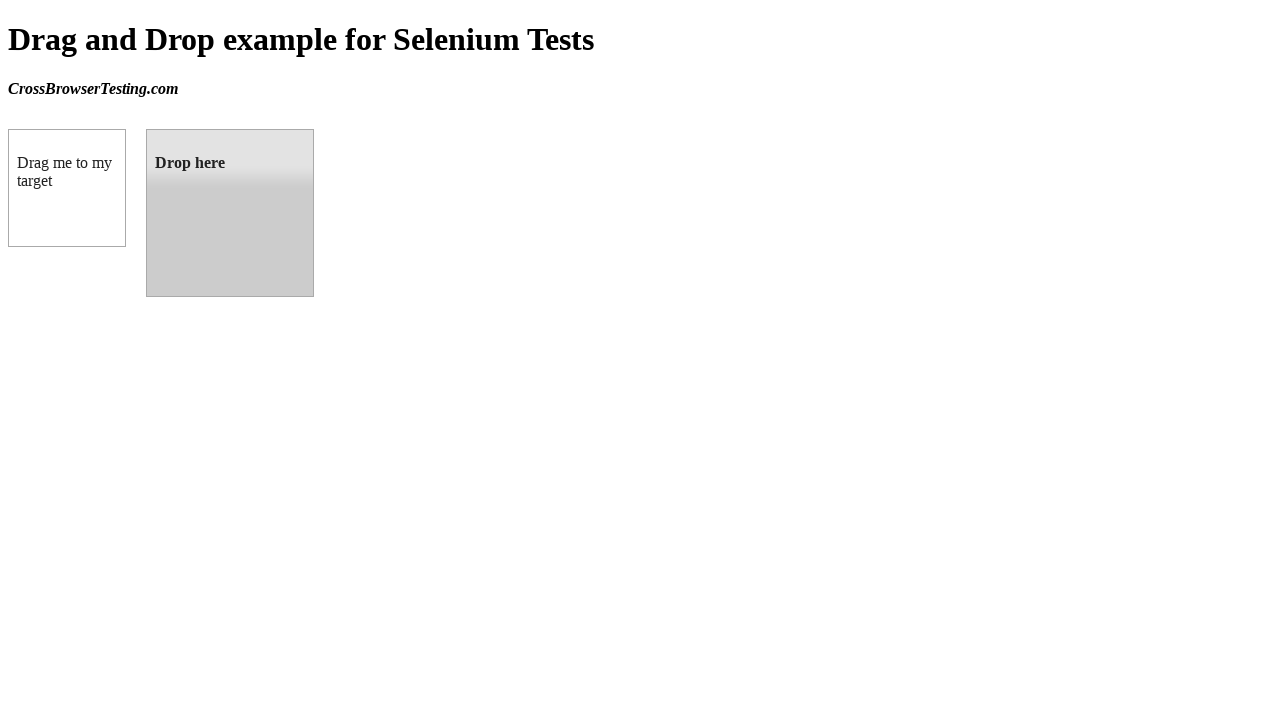

Navigated to drag and drop test page
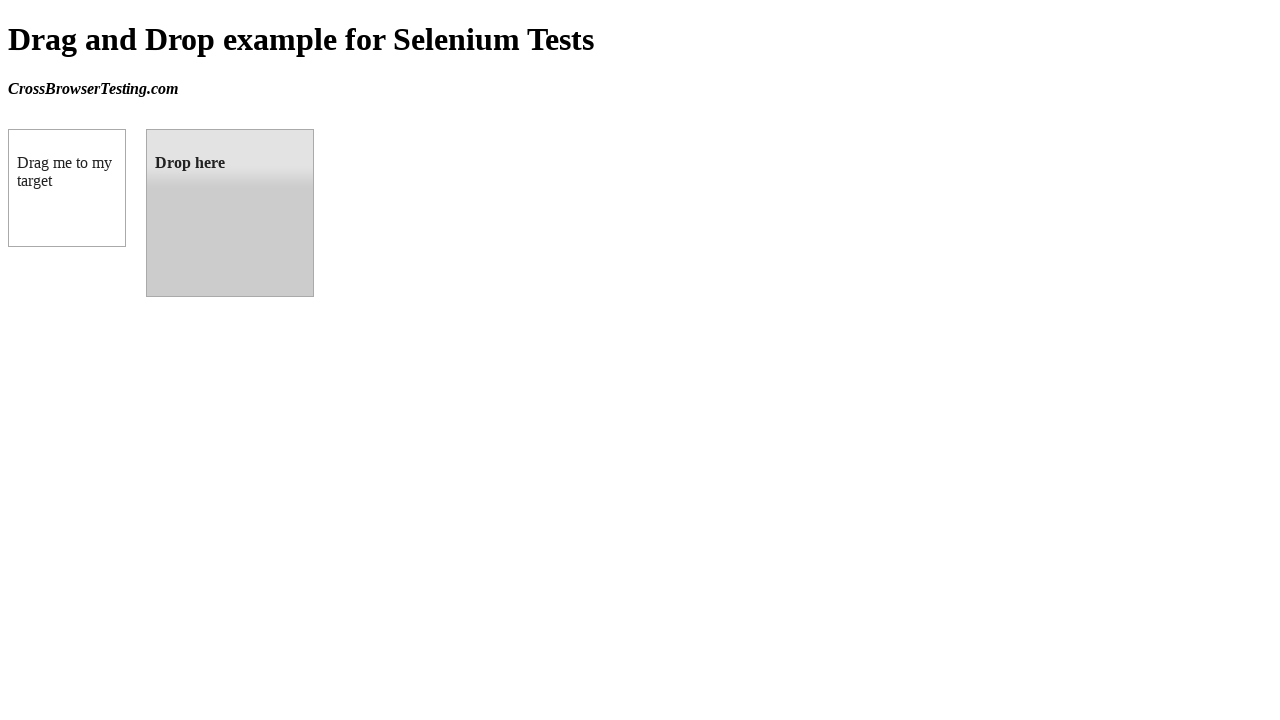

Located draggable element
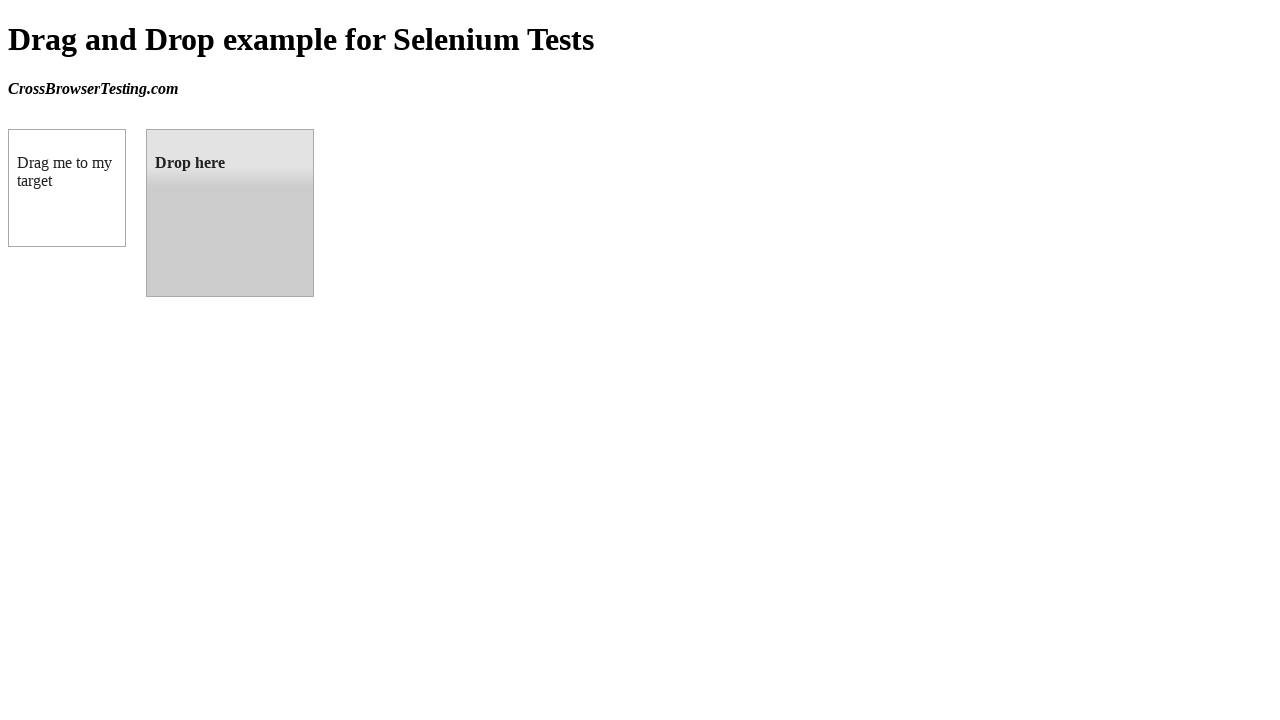

Located droppable target element
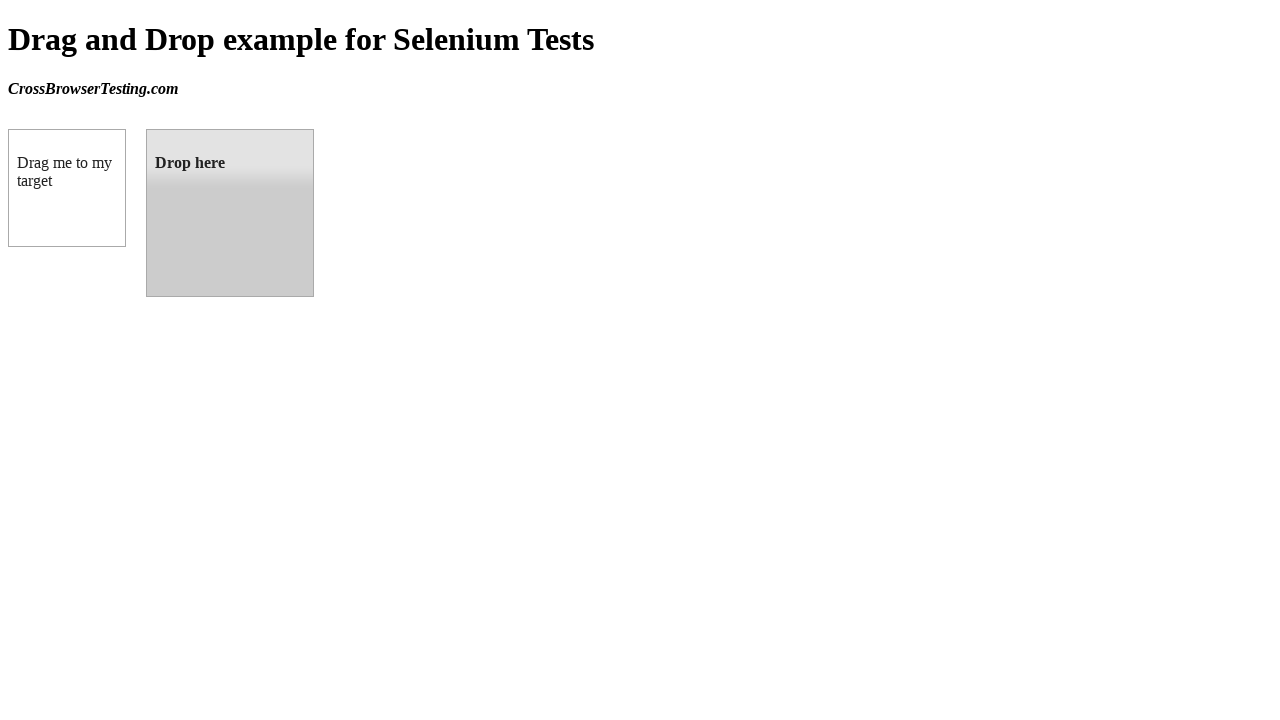

Performed drag and drop action from draggable element to droppable target at (230, 213)
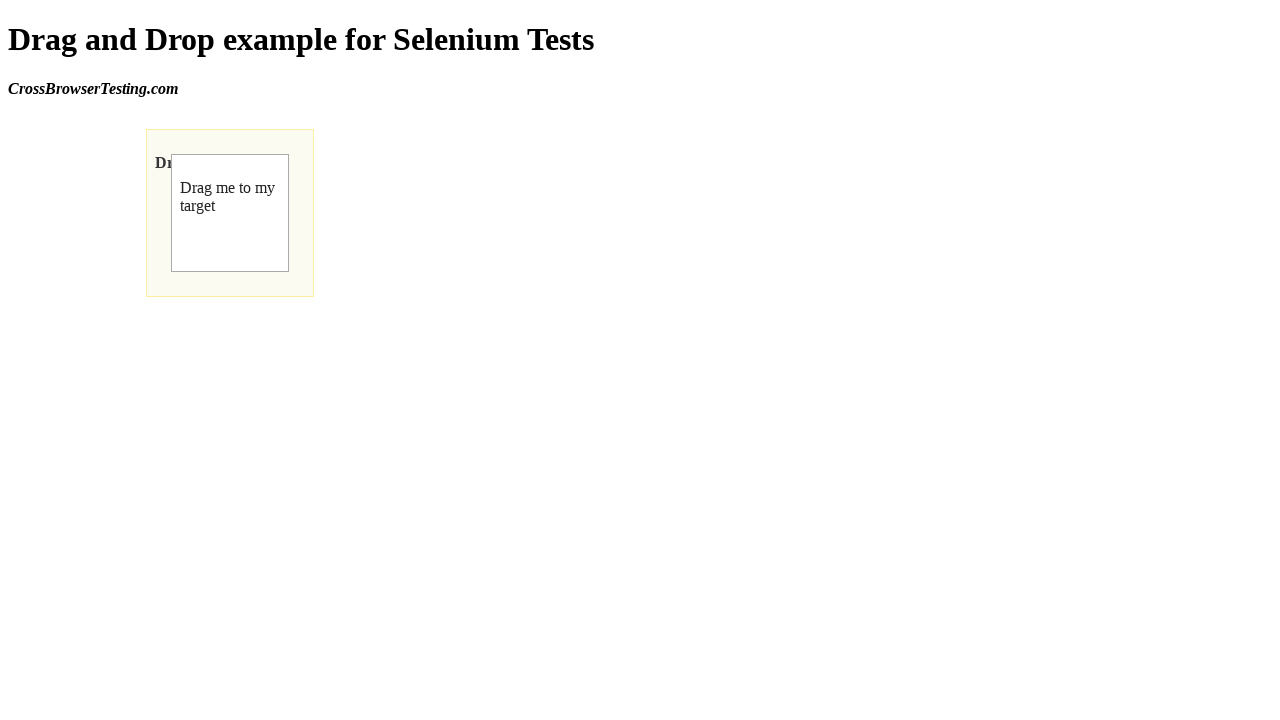

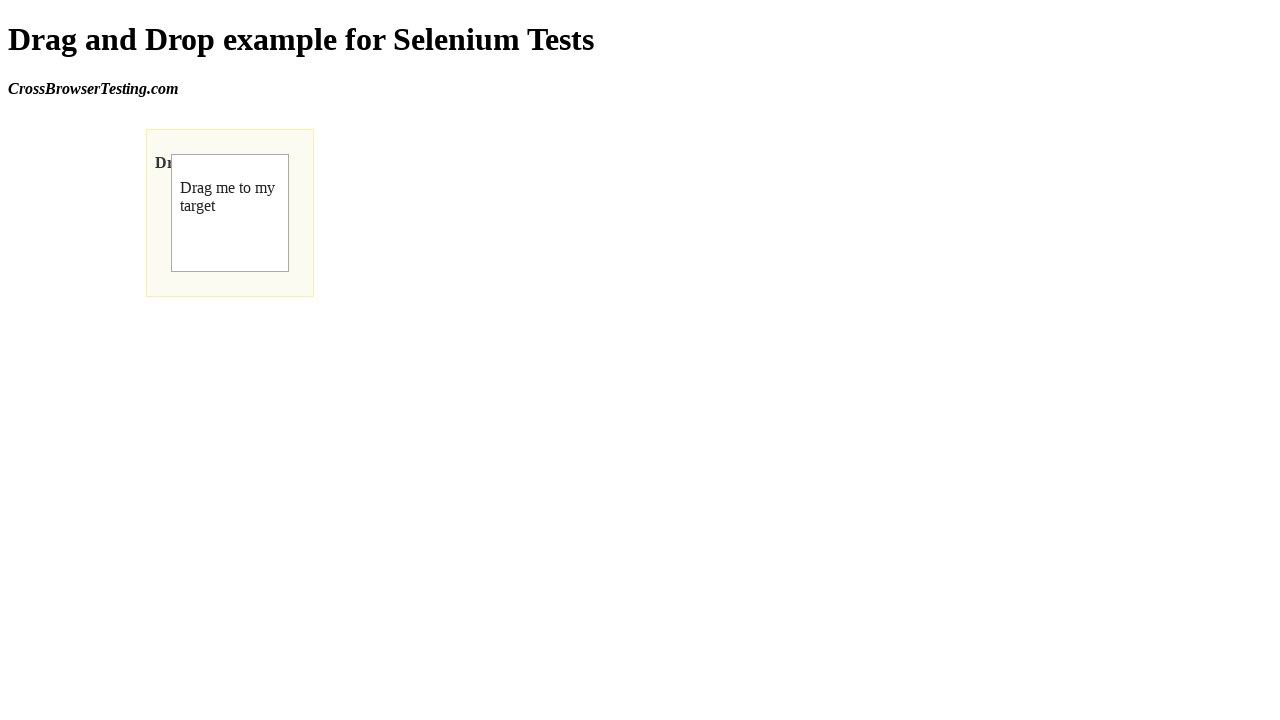